Tests multiple selection dropdown functionality by selecting various options using different methods (by value, index, and visible text) in a W3Schools demo page

Starting URL: https://www.w3schools.com/tags/tryit.asp?filename=tryhtml_select_multiple

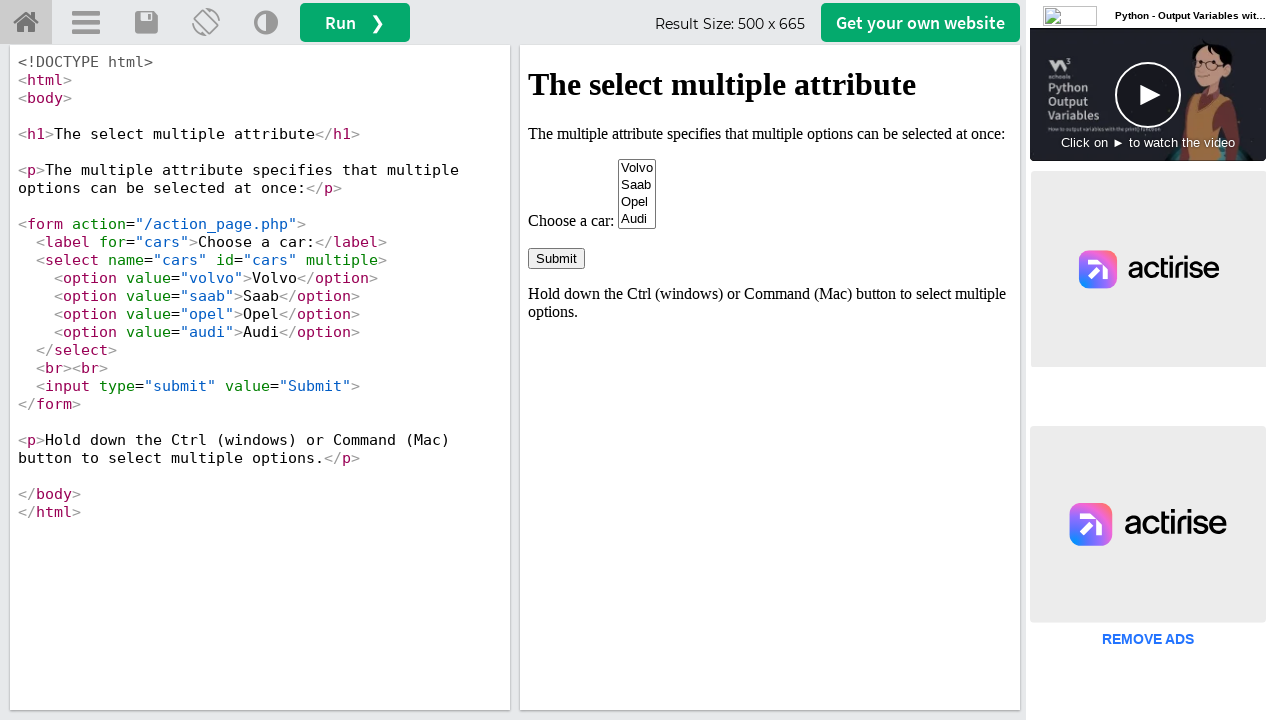

Located iframe containing the dropdown element
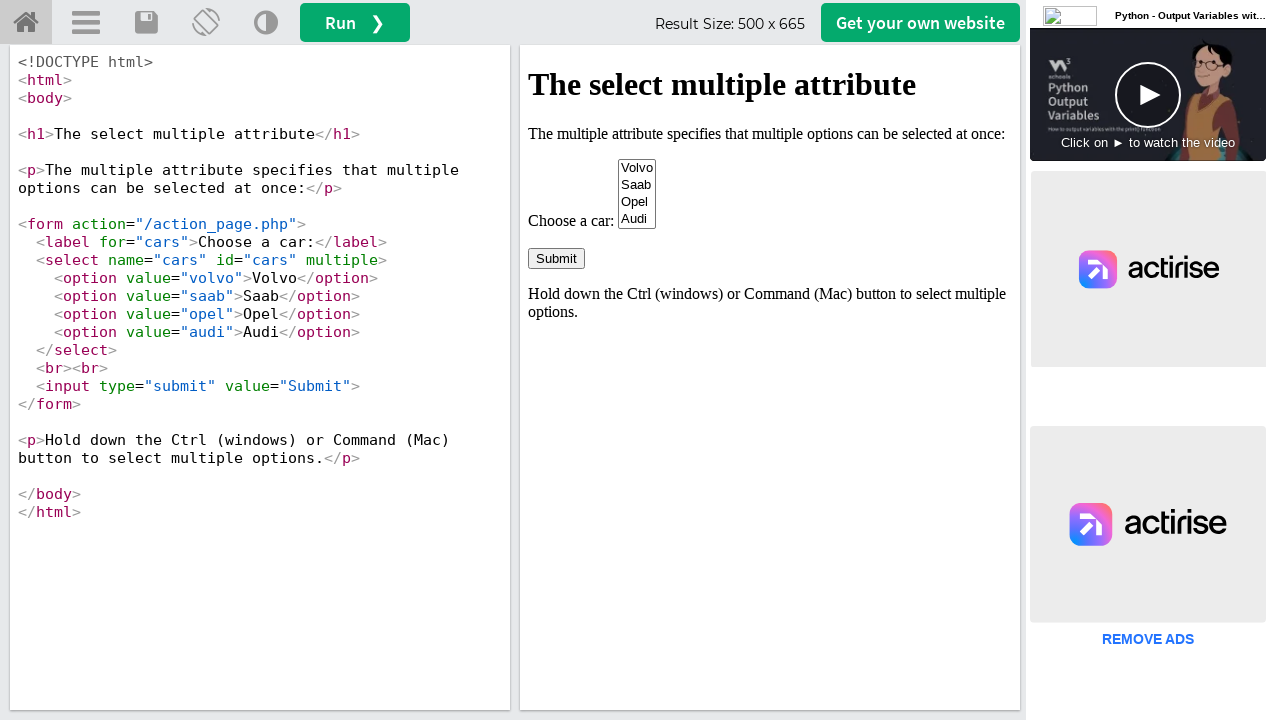

Located the multiple select dropdown with id 'cars'
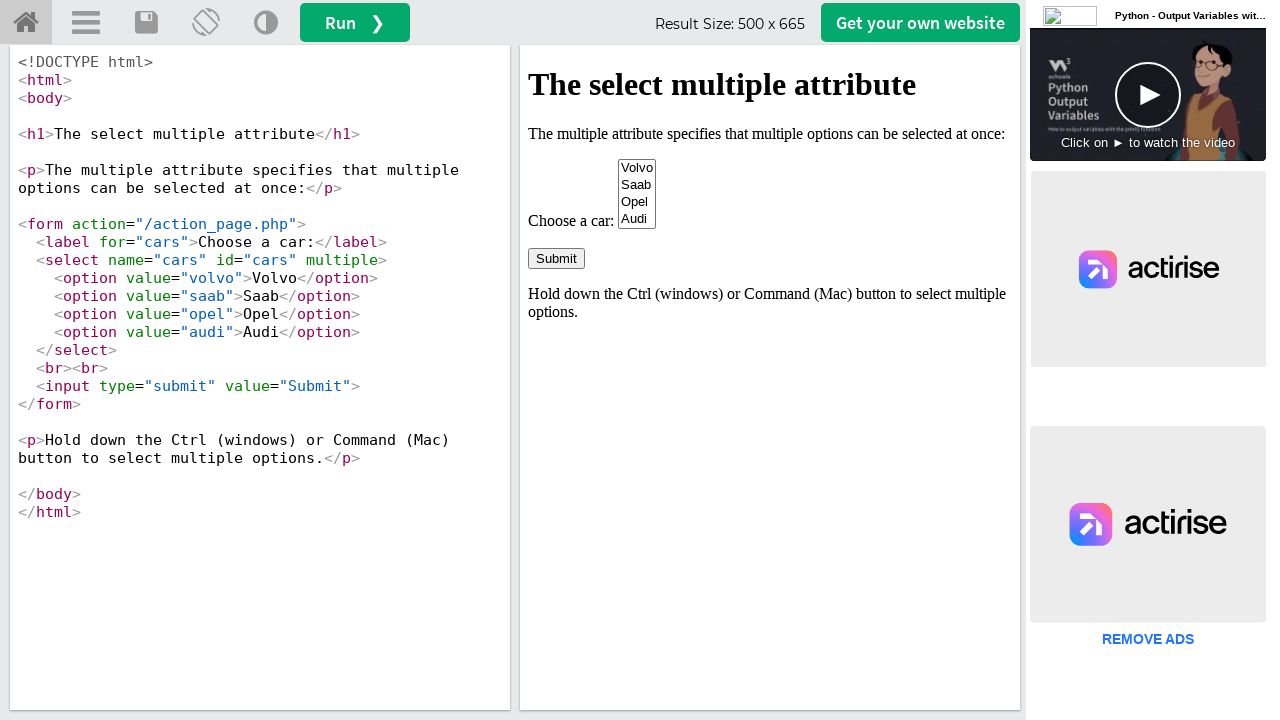

Selected 'Audi' option by value on iframe[id='iframeResult'] >> internal:control=enter-frame >> #cars
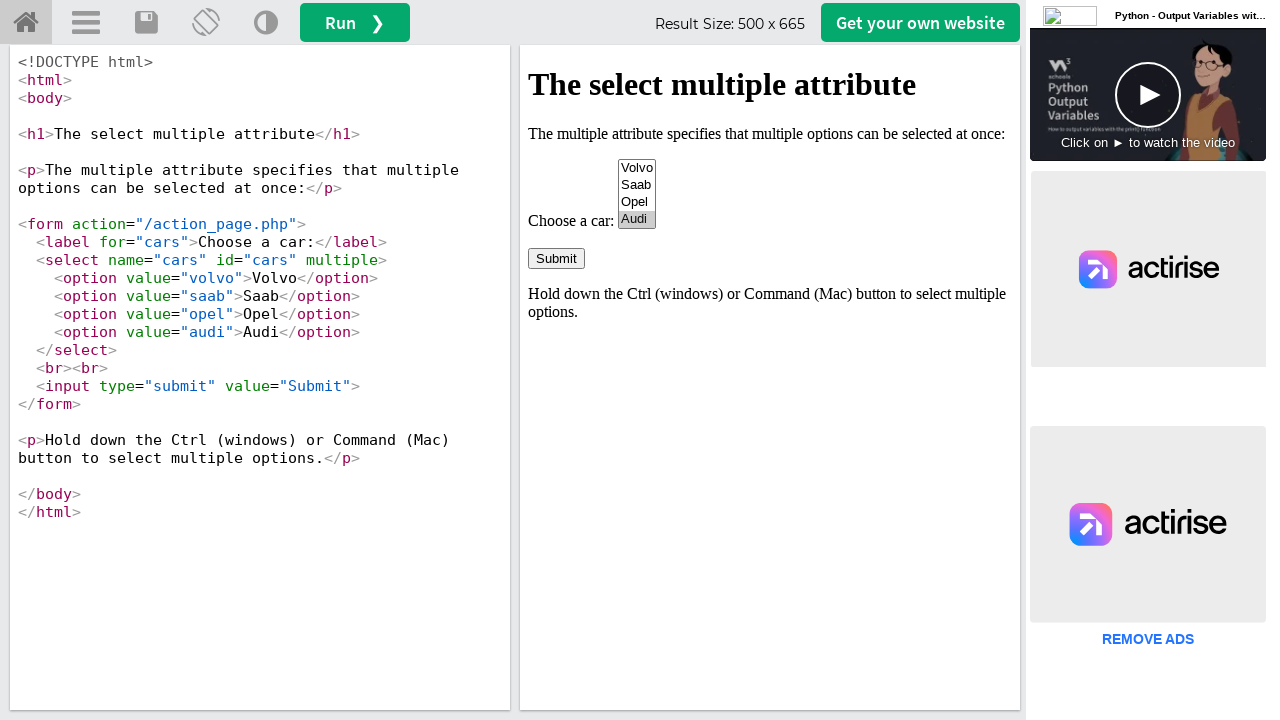

Selected option at index 2 (Opel) on iframe[id='iframeResult'] >> internal:control=enter-frame >> #cars
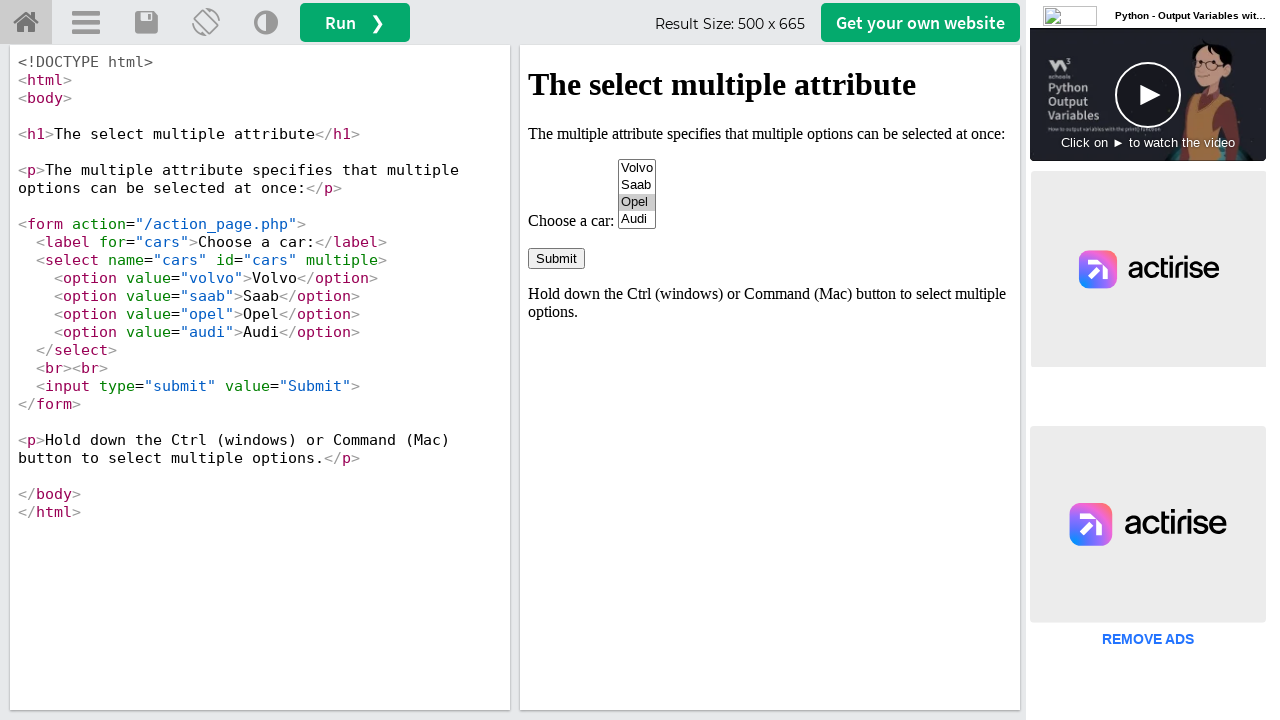

Selected 'Saab' option by visible text on iframe[id='iframeResult'] >> internal:control=enter-frame >> #cars
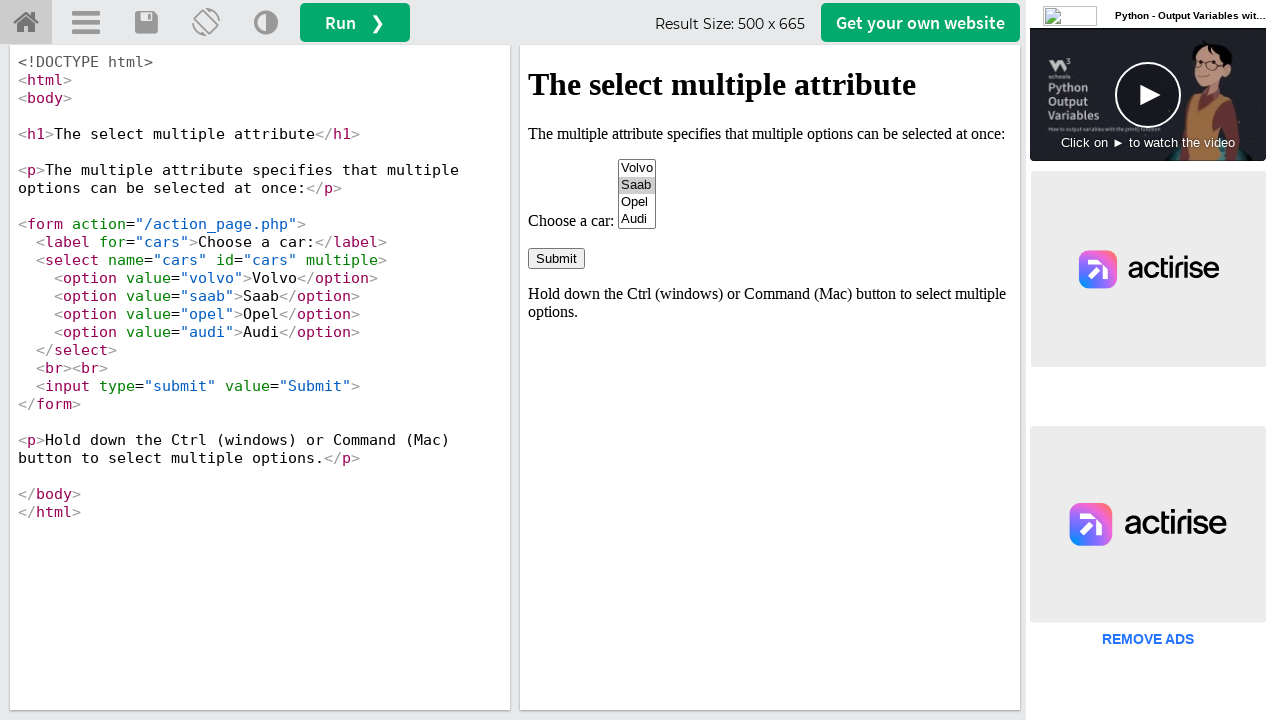

Located all checked options in the dropdown
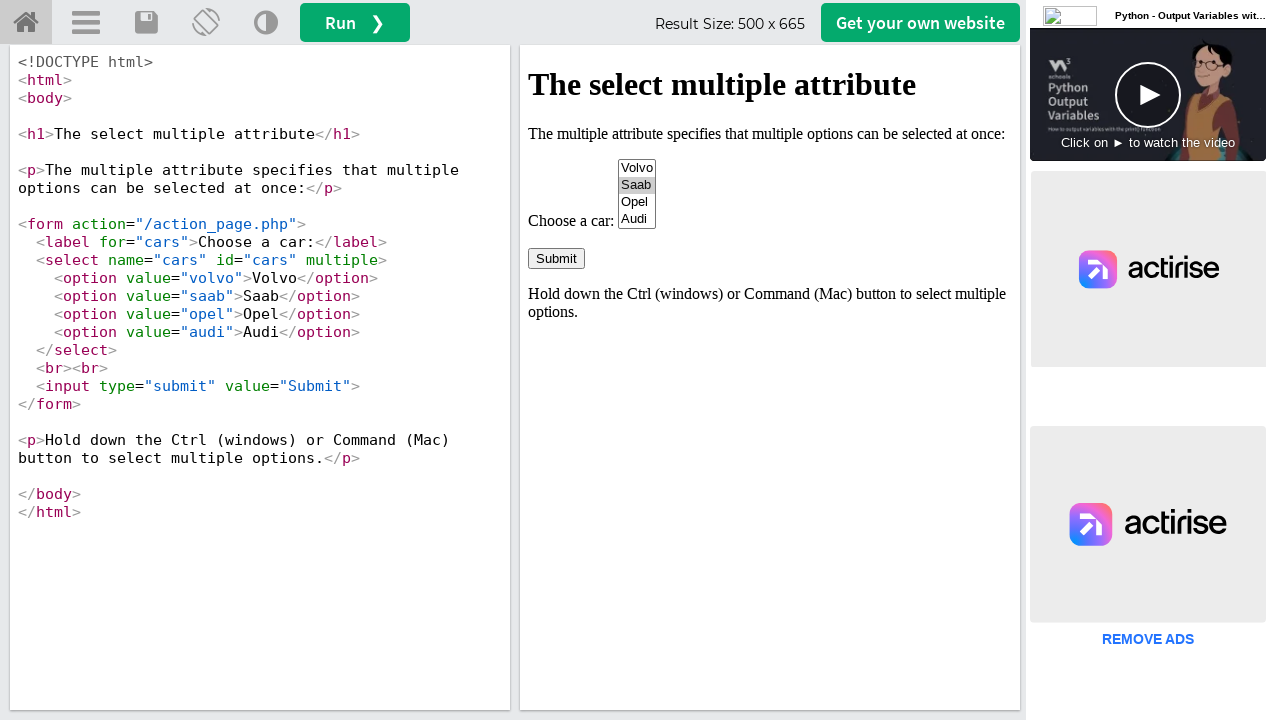

Verified number of selected options: 1
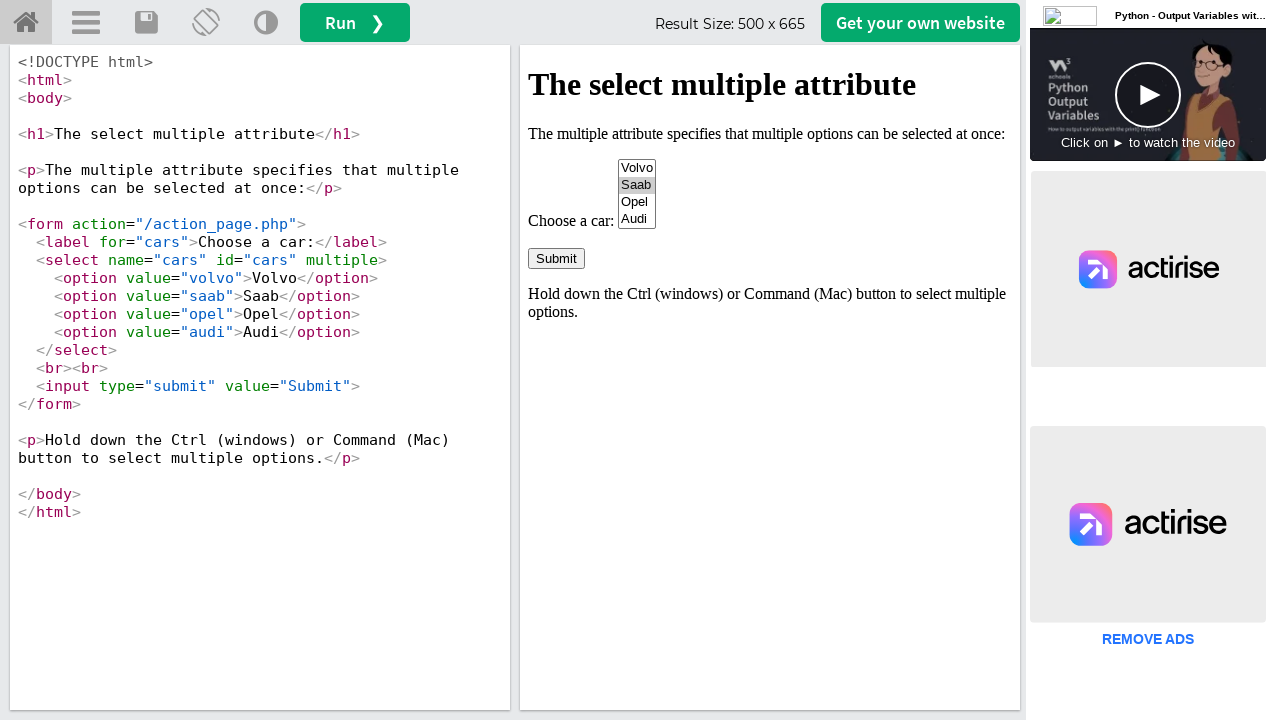

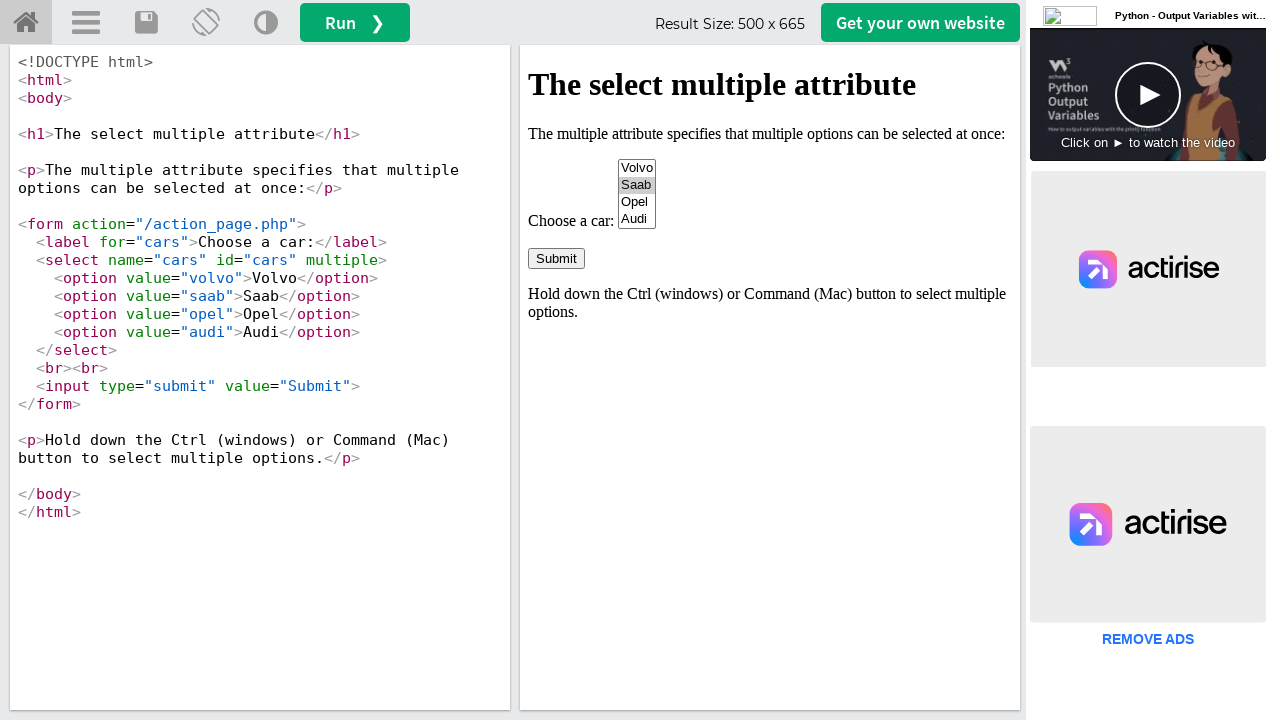